Tests a web form by filling a text input with "Selenium" and clicking the submit button, then verifies the success message is displayed

Starting URL: https://www.selenium.dev/selenium/web/web-form.html

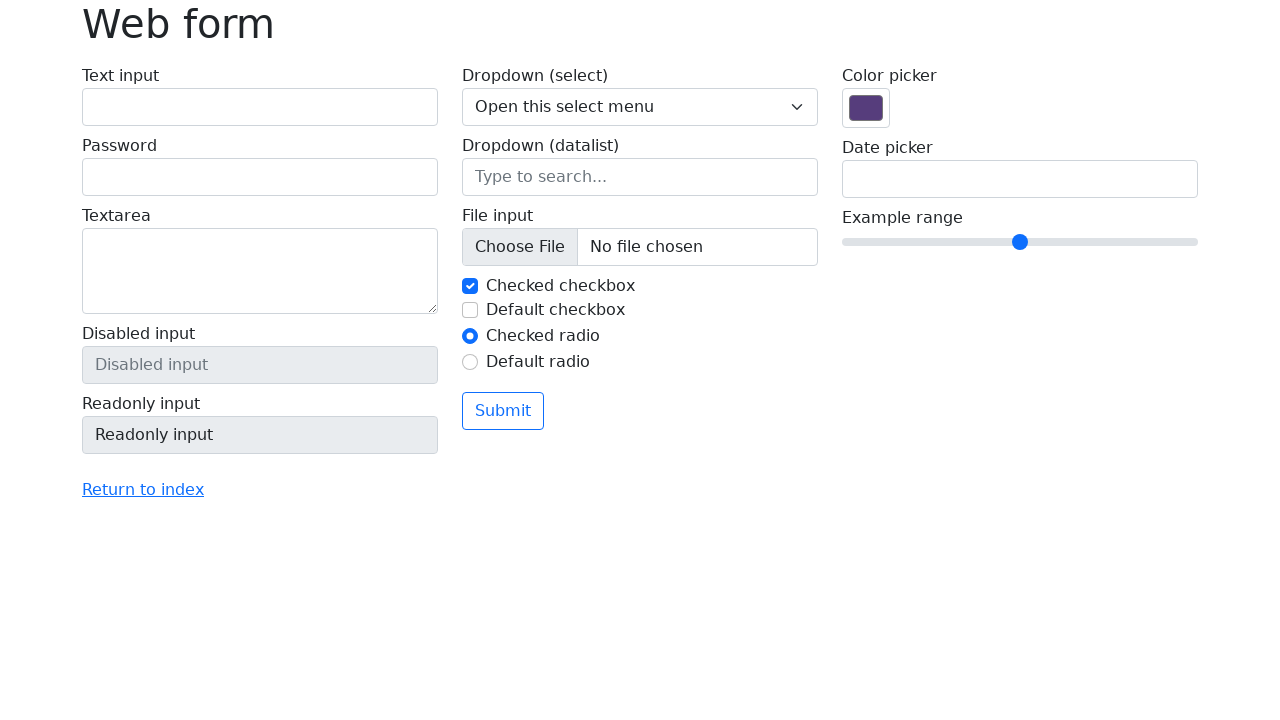

Verified page title is 'Web form'
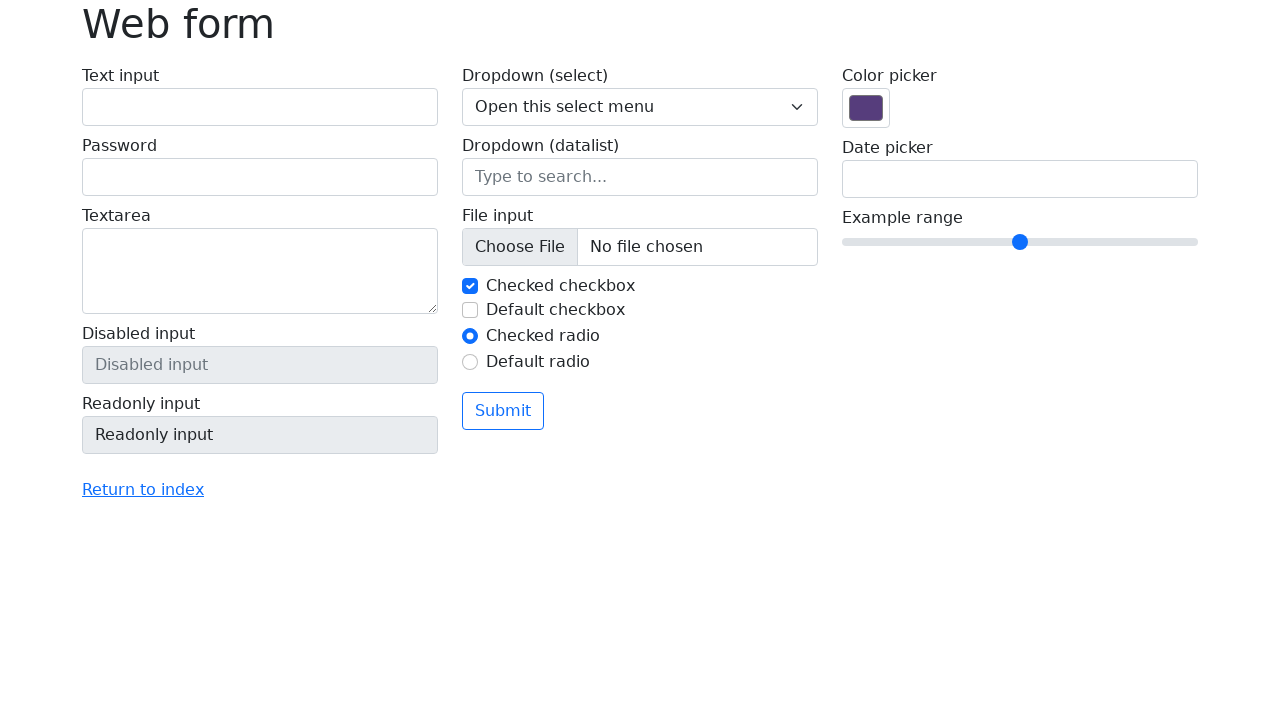

Filled text input with 'Selenium' on input[name='my-text']
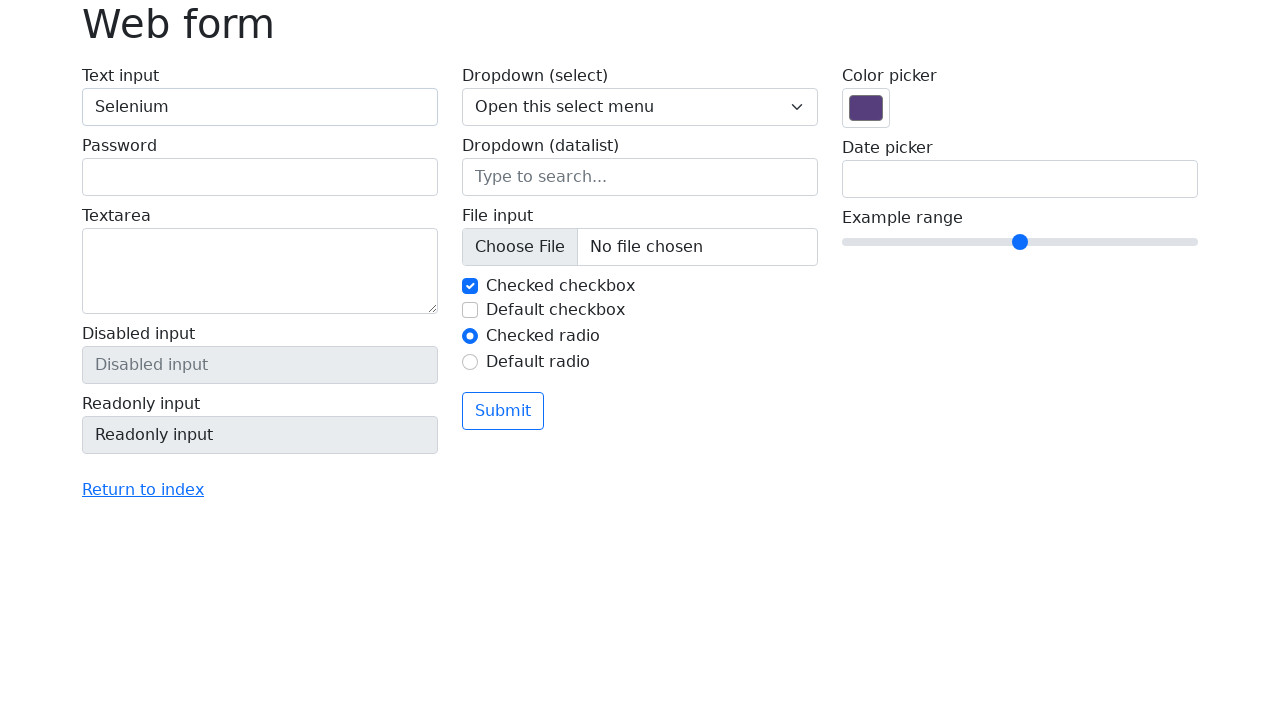

Clicked the submit button at (503, 411) on button
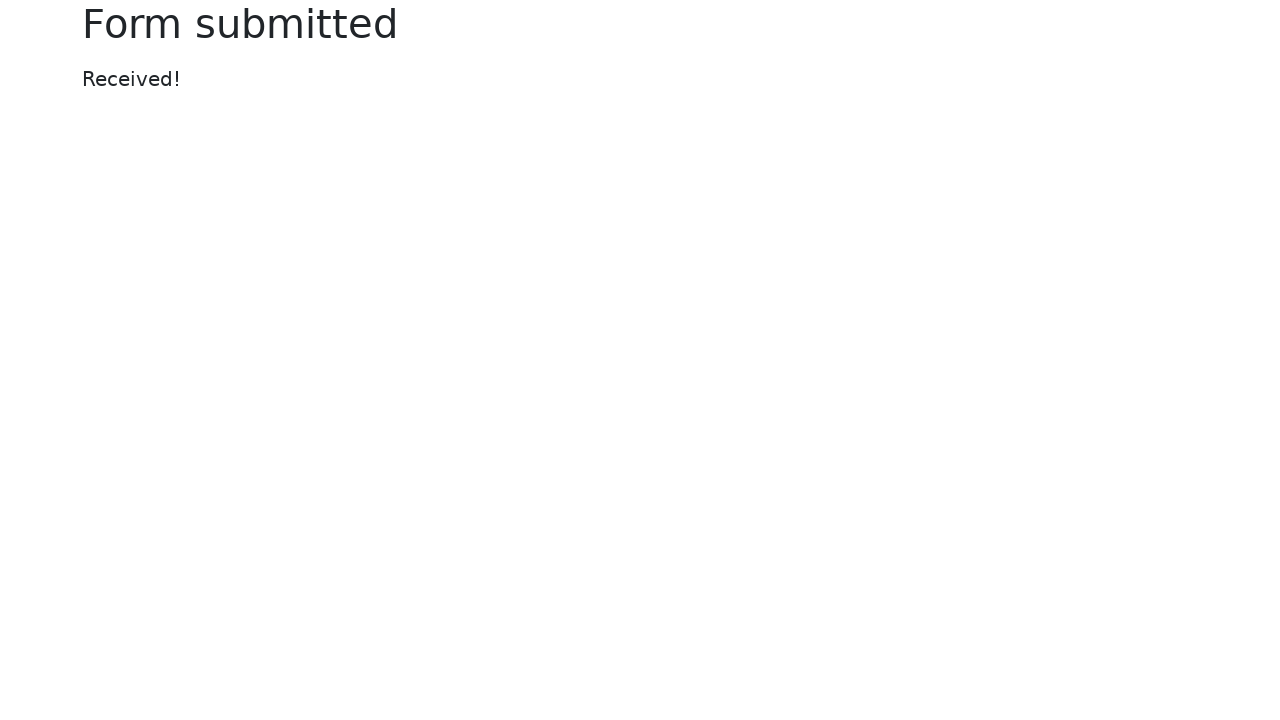

Success message element loaded
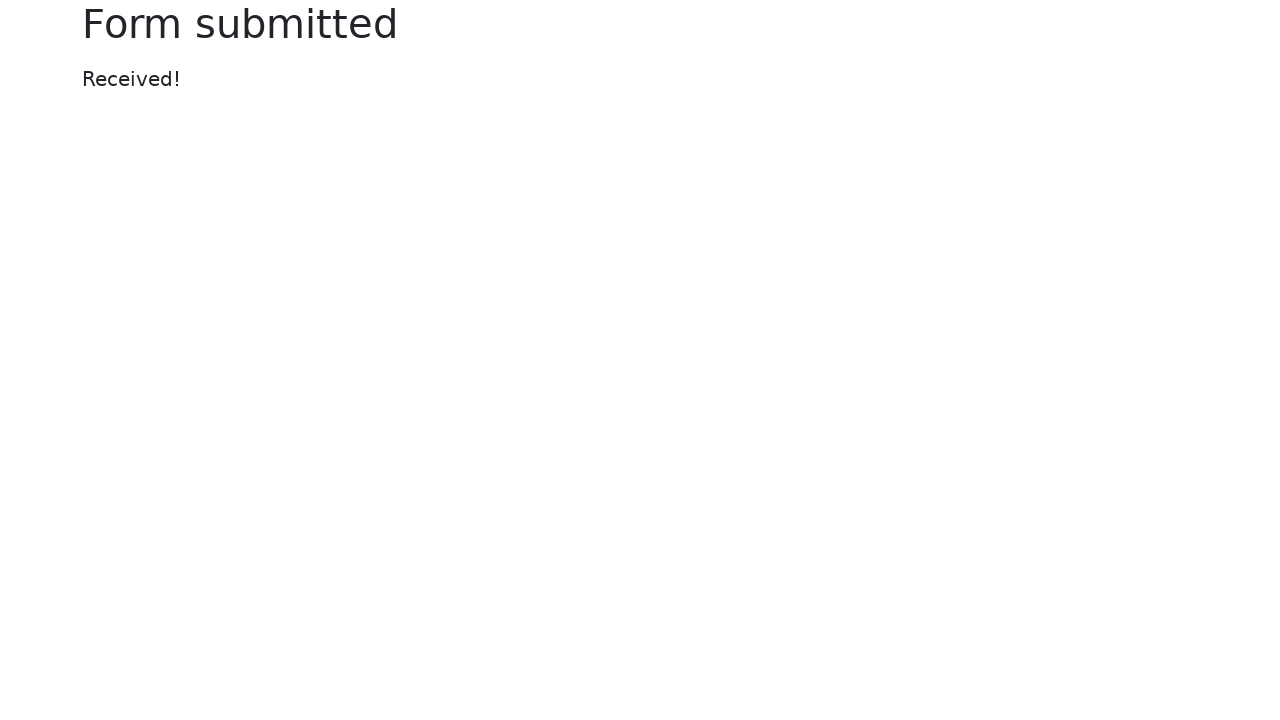

Verified success message displays 'Received!'
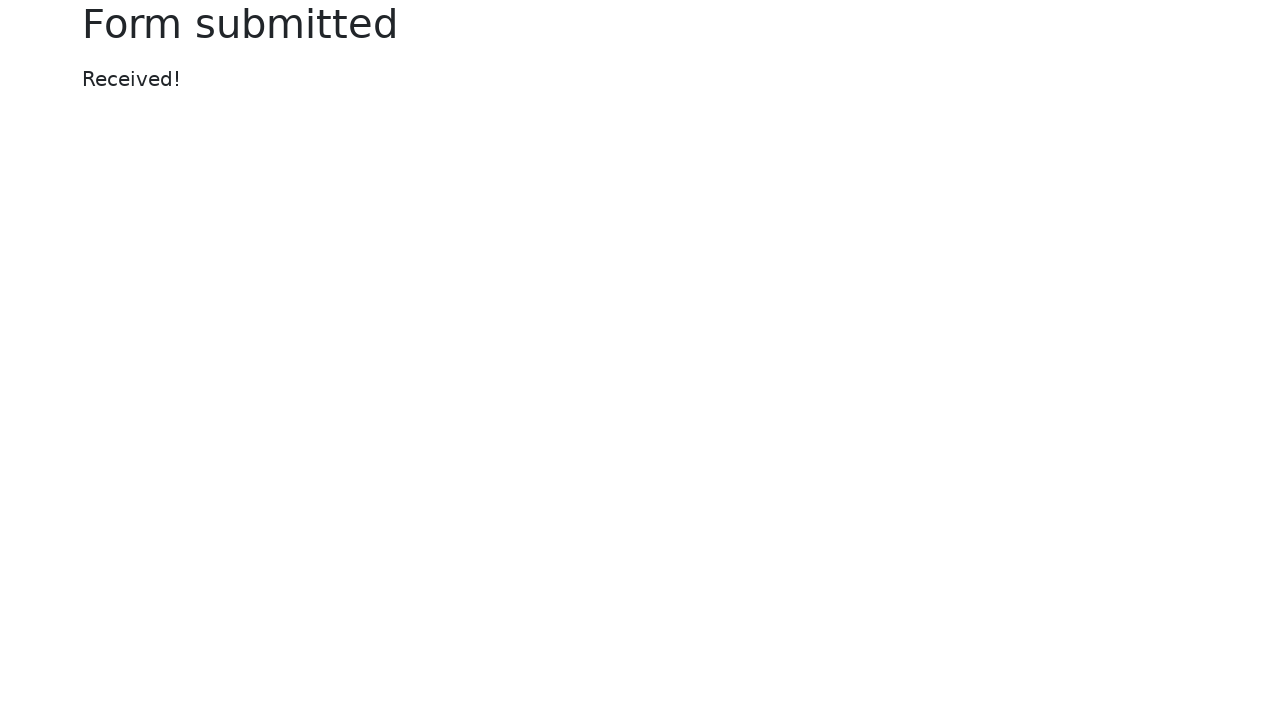

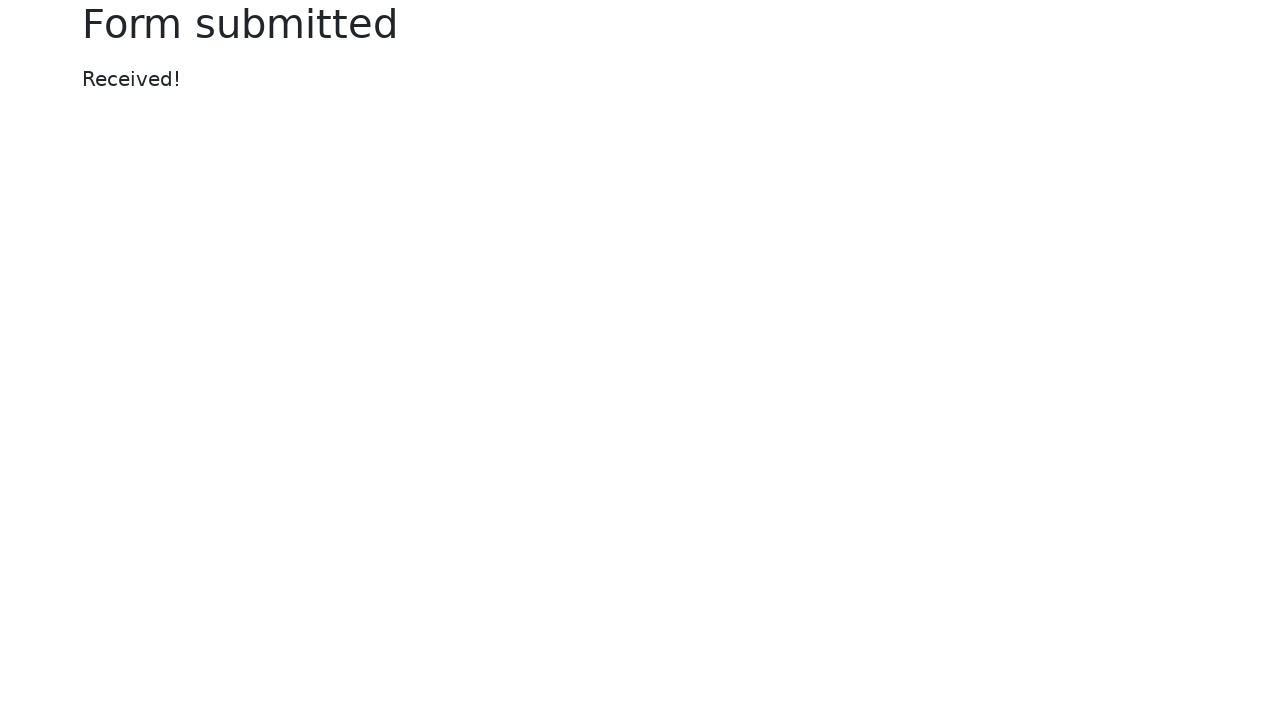